Tests alert handling functionality by navigating to an alert demo page, triggering an alert with OK and Cancel buttons, and dismissing it

Starting URL: http://demo.automationtesting.in/Alerts.html

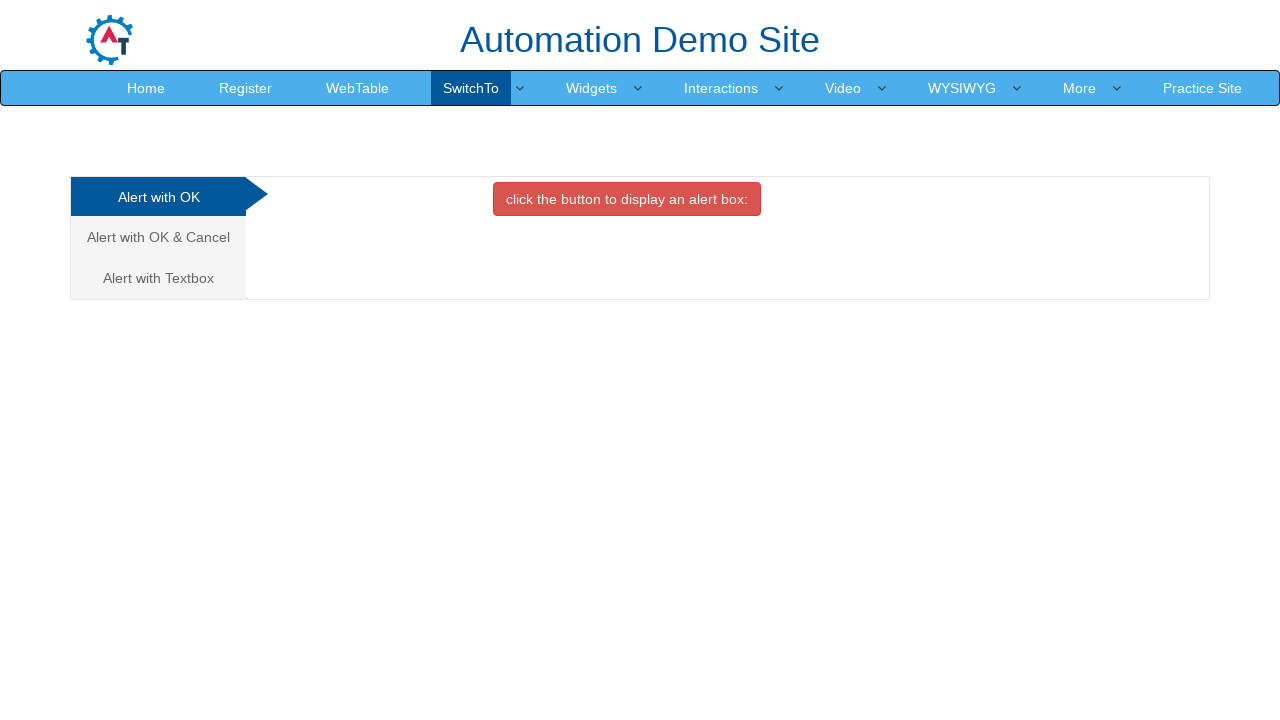

Clicked on 'Alert with OK & Cancel' link at (158, 237) on text='Alert with OK & Cancel'
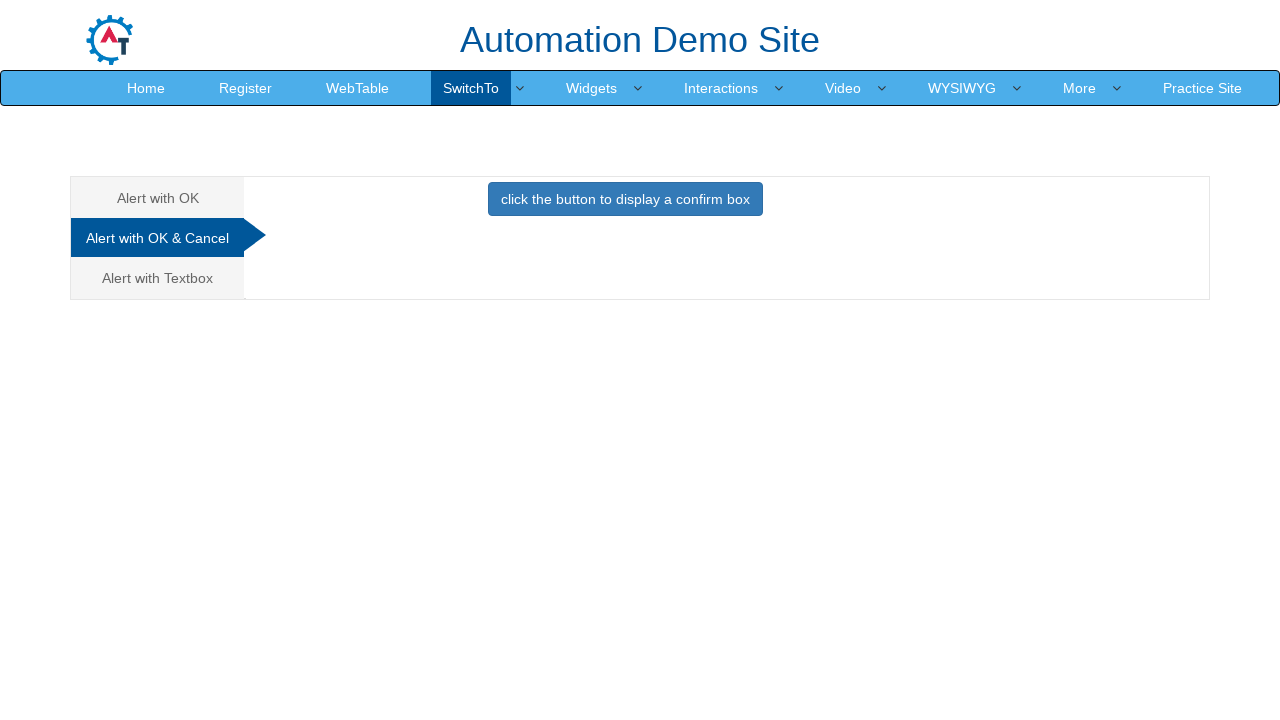

Clicked button to trigger alert with OK & Cancel buttons at (625, 199) on button.btn.btn-primary
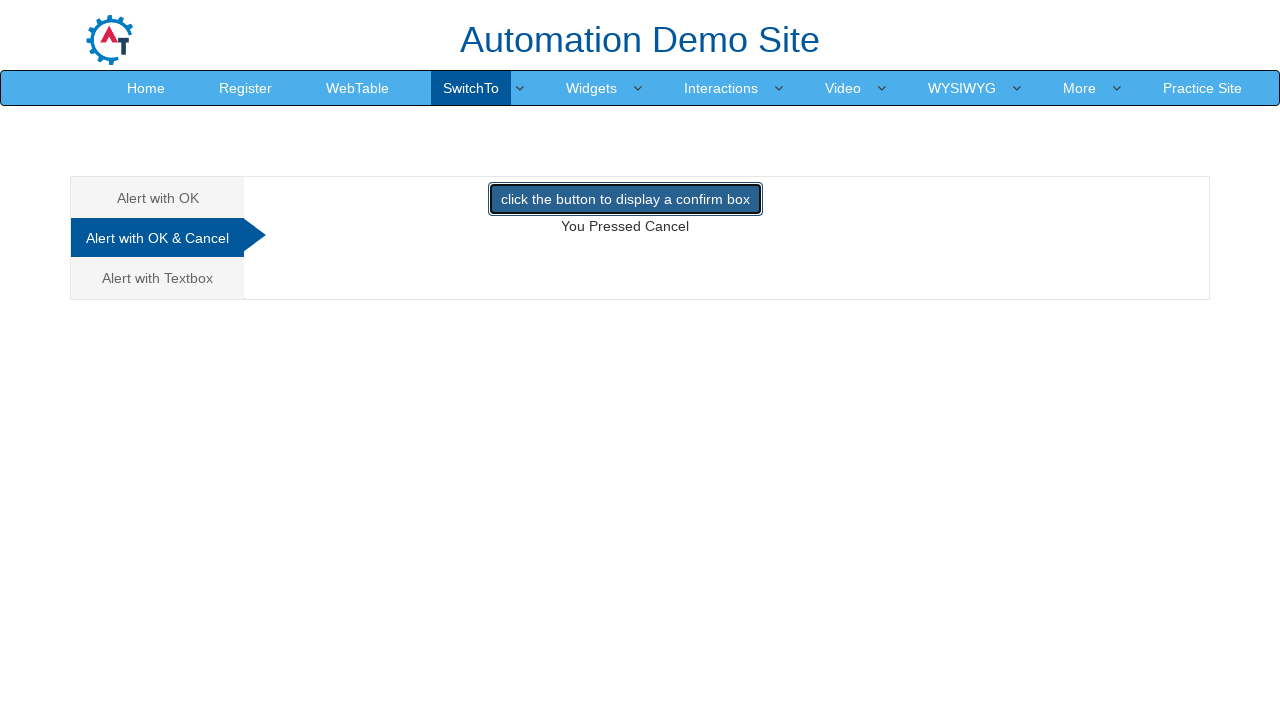

Set up dialog handler to dismiss the alert
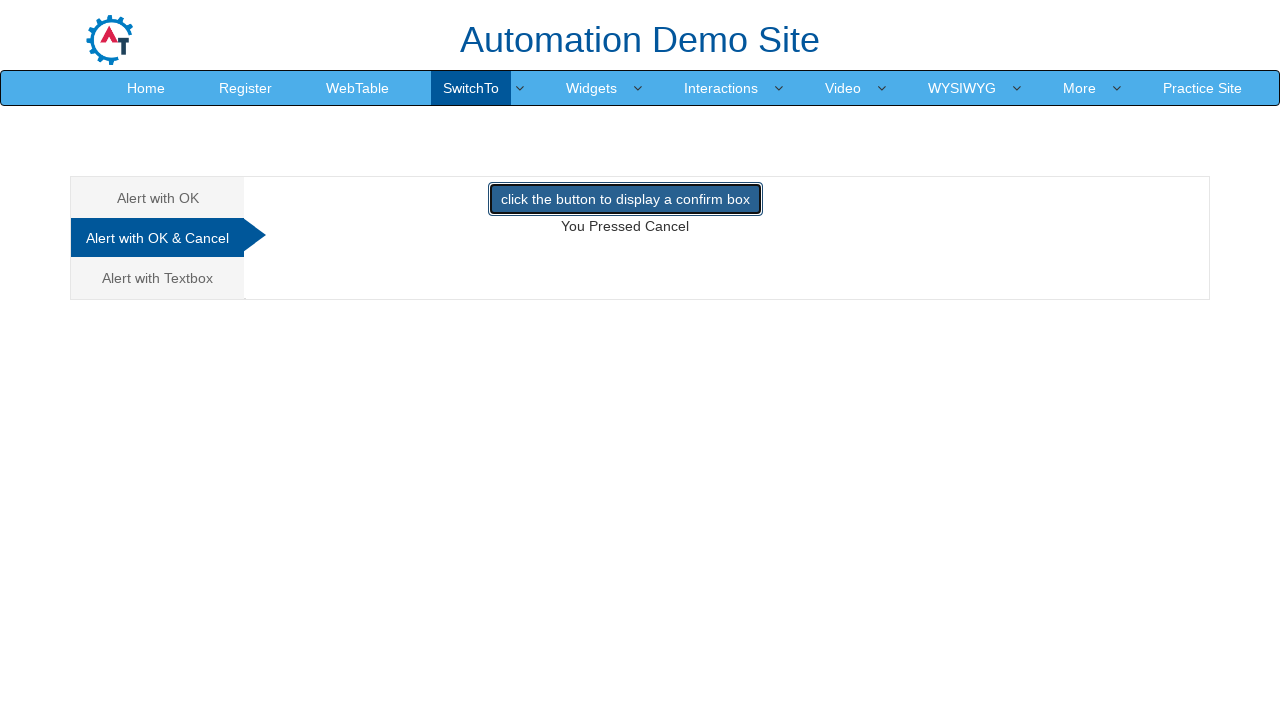

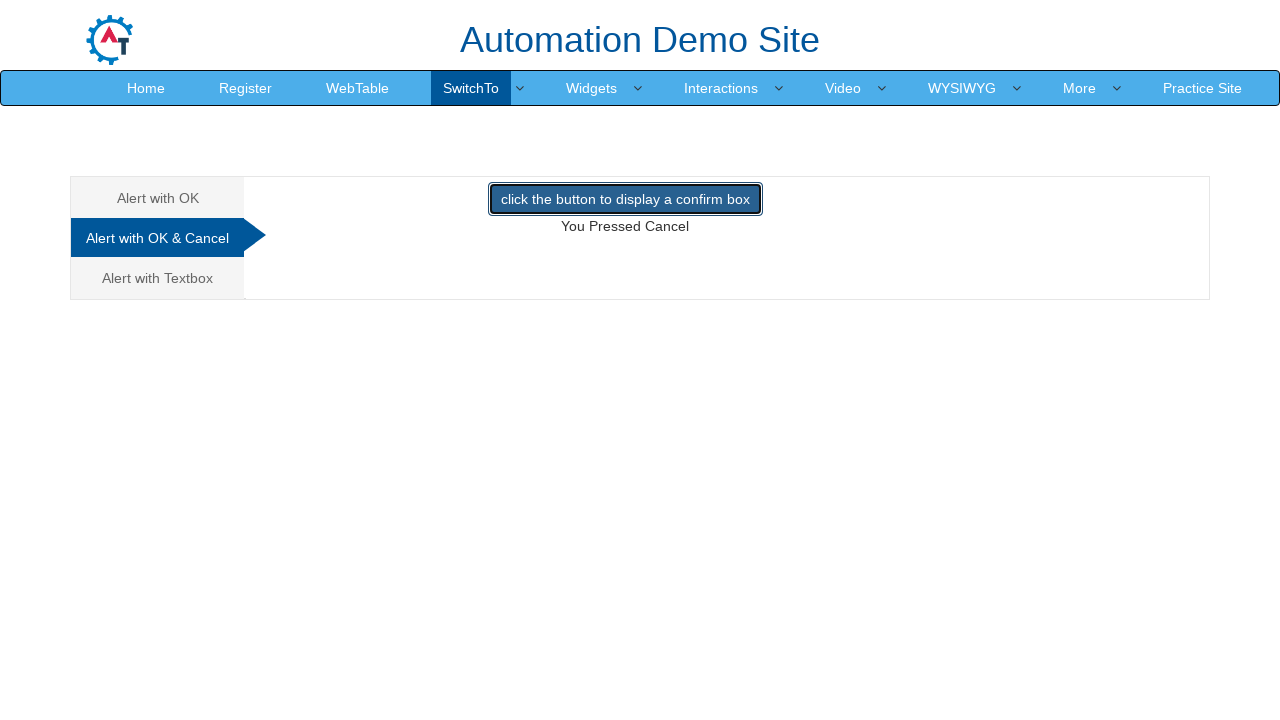